Tests that edits are cancelled when pressing Escape during editing.

Starting URL: https://demo.playwright.dev/todomvc

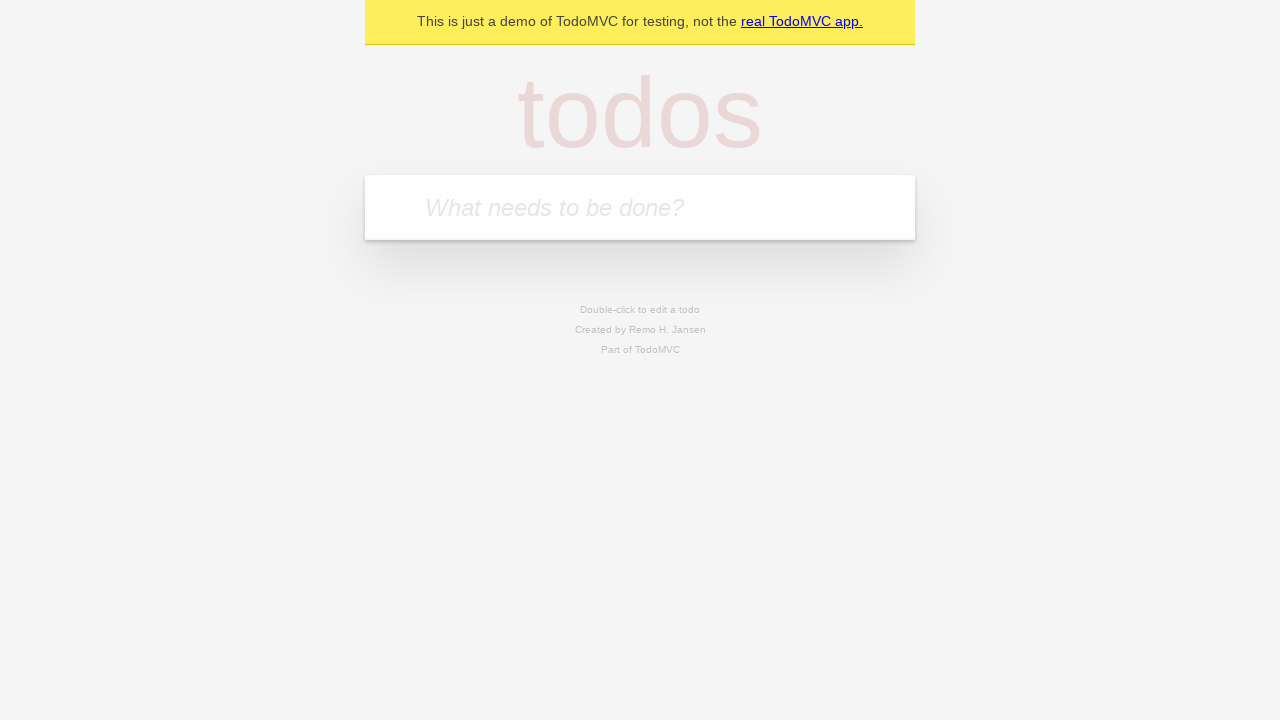

Filled new todo field with 'buy some cheese' on internal:attr=[placeholder="What needs to be done?"i]
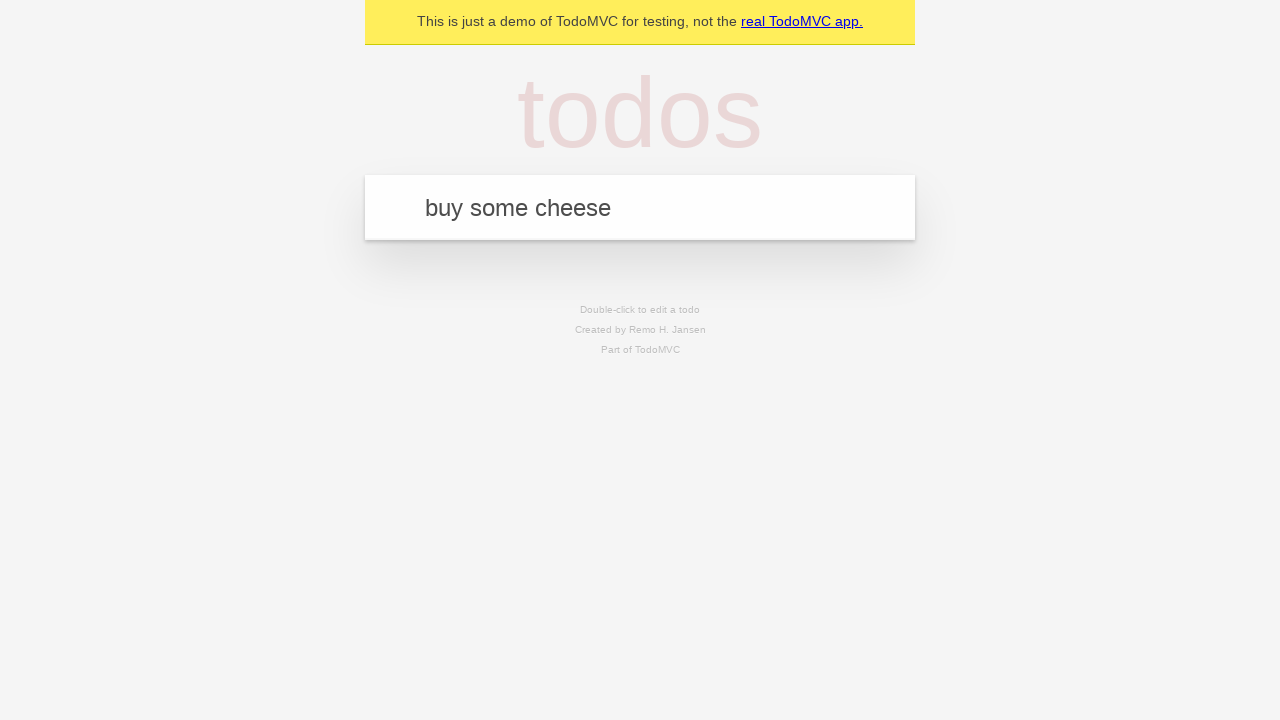

Pressed Enter to create todo 'buy some cheese' on internal:attr=[placeholder="What needs to be done?"i]
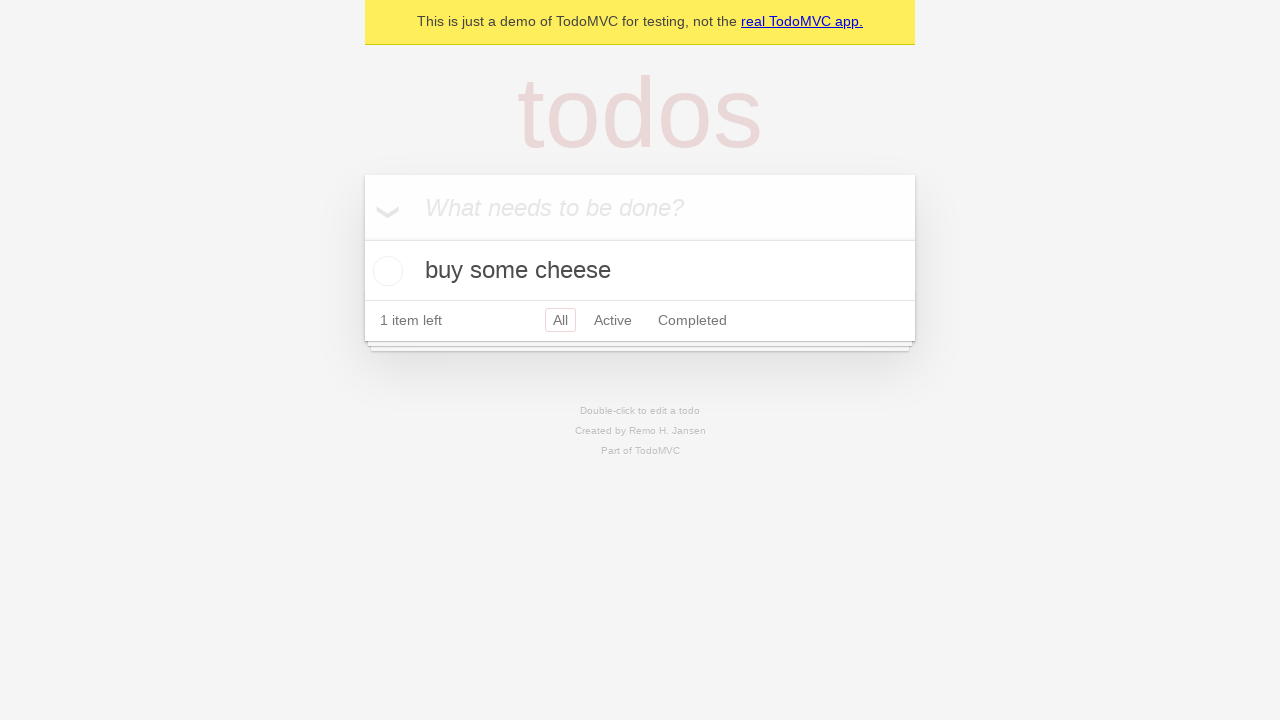

Filled new todo field with 'feed the cat' on internal:attr=[placeholder="What needs to be done?"i]
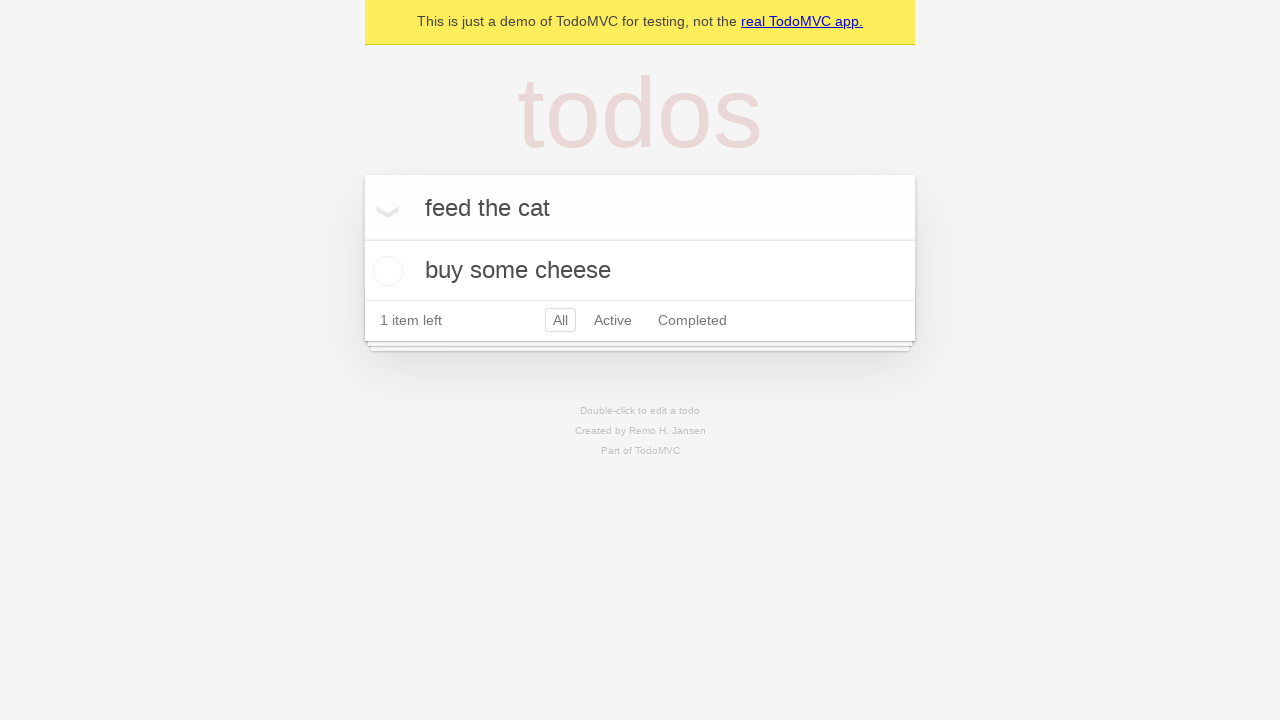

Pressed Enter to create todo 'feed the cat' on internal:attr=[placeholder="What needs to be done?"i]
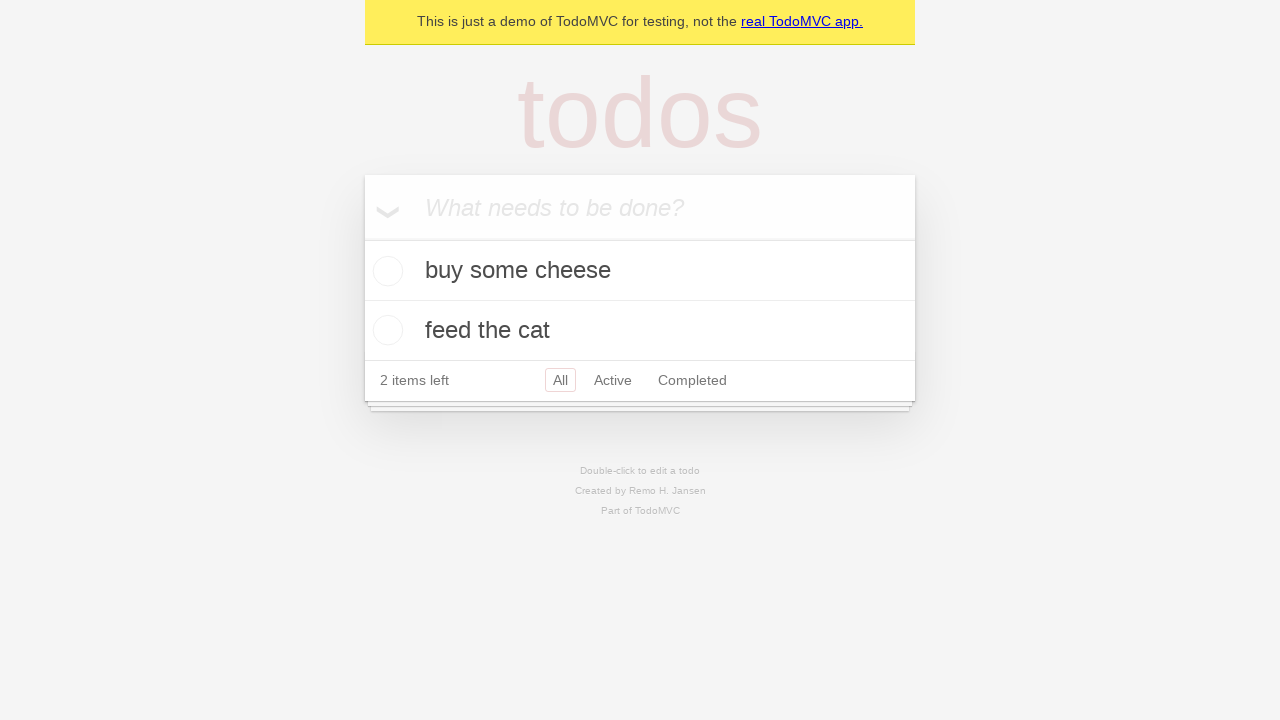

Filled new todo field with 'book a doctors appointment' on internal:attr=[placeholder="What needs to be done?"i]
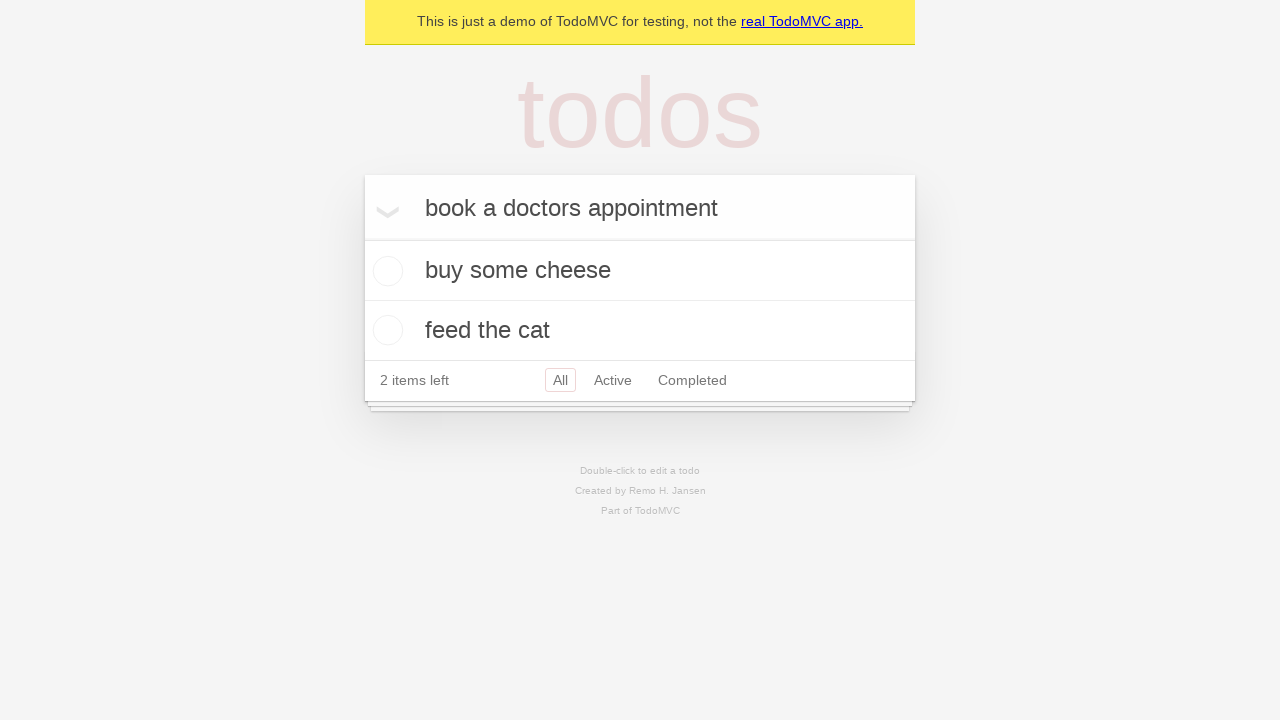

Pressed Enter to create todo 'book a doctors appointment' on internal:attr=[placeholder="What needs to be done?"i]
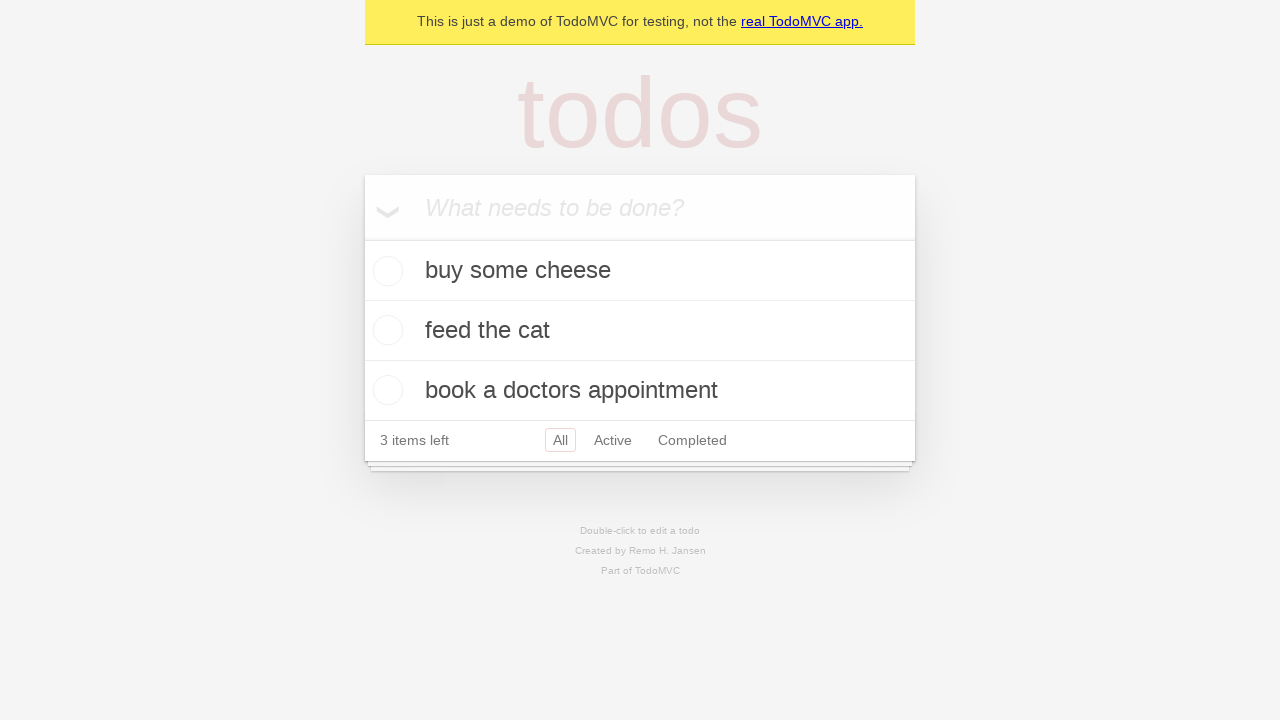

Double-clicked second todo item to enter edit mode at (640, 331) on internal:testid=[data-testid="todo-item"s] >> nth=1
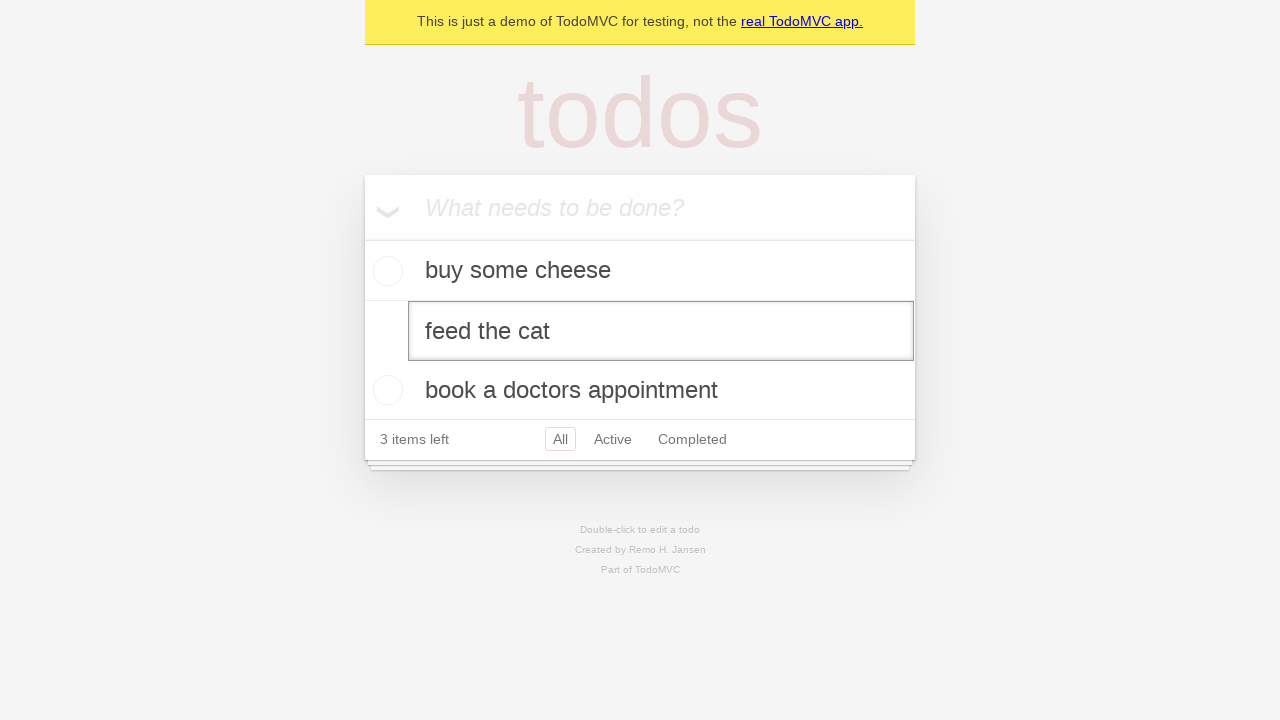

Filled edit box with new text 'buy some sausages' on internal:testid=[data-testid="todo-item"s] >> nth=1 >> internal:role=textbox[nam
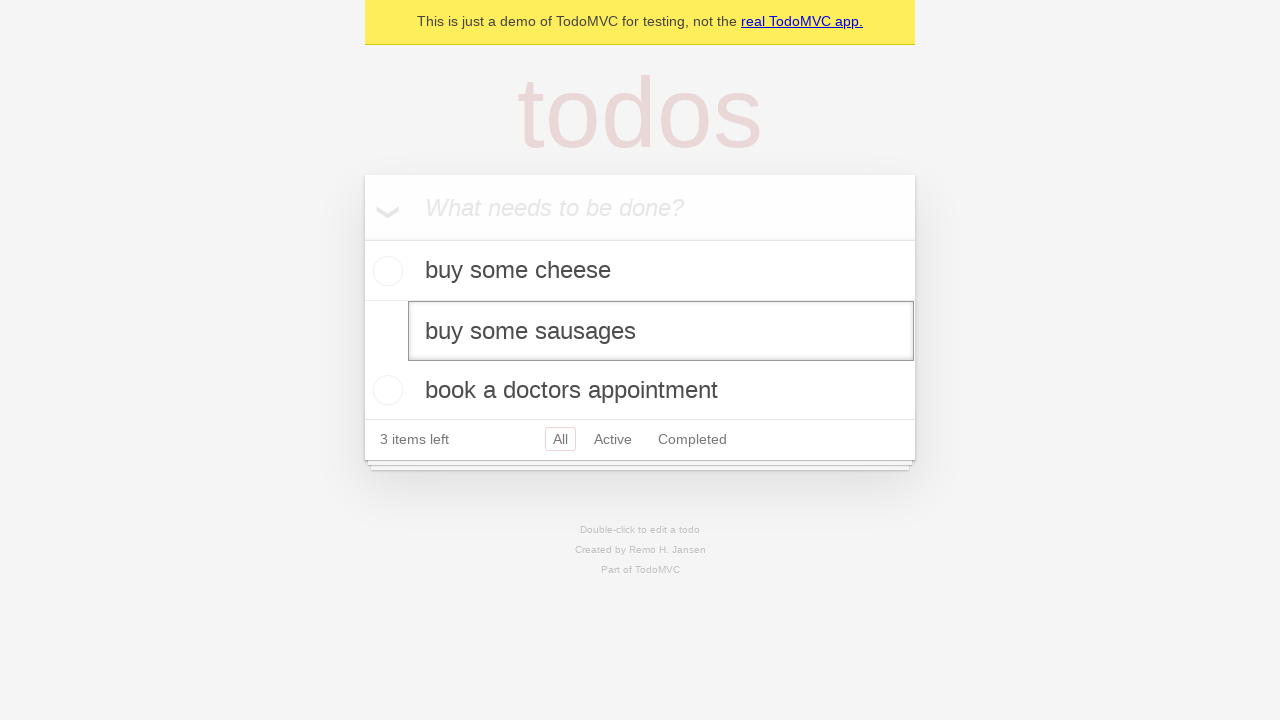

Pressed Escape to cancel edit on internal:testid=[data-testid="todo-item"s] >> nth=1 >> internal:role=textbox[nam
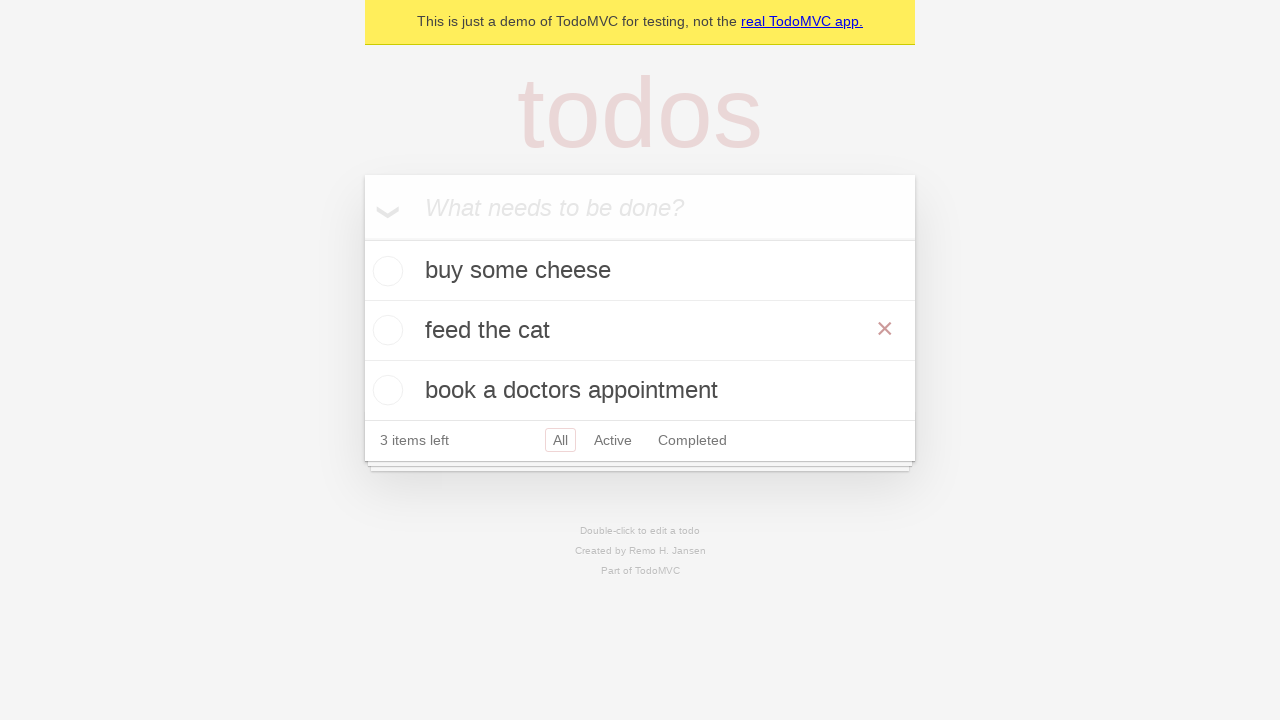

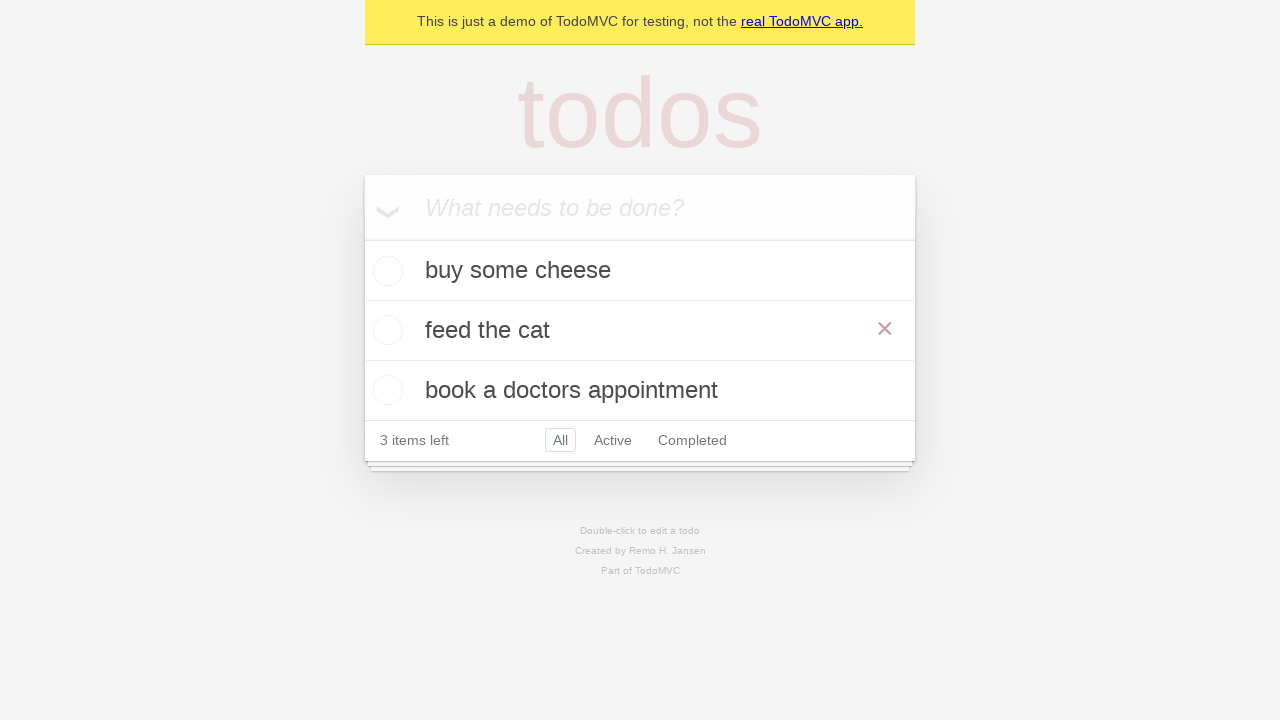